Navigates to the EMOL news website

Starting URL: https://www.emol.com

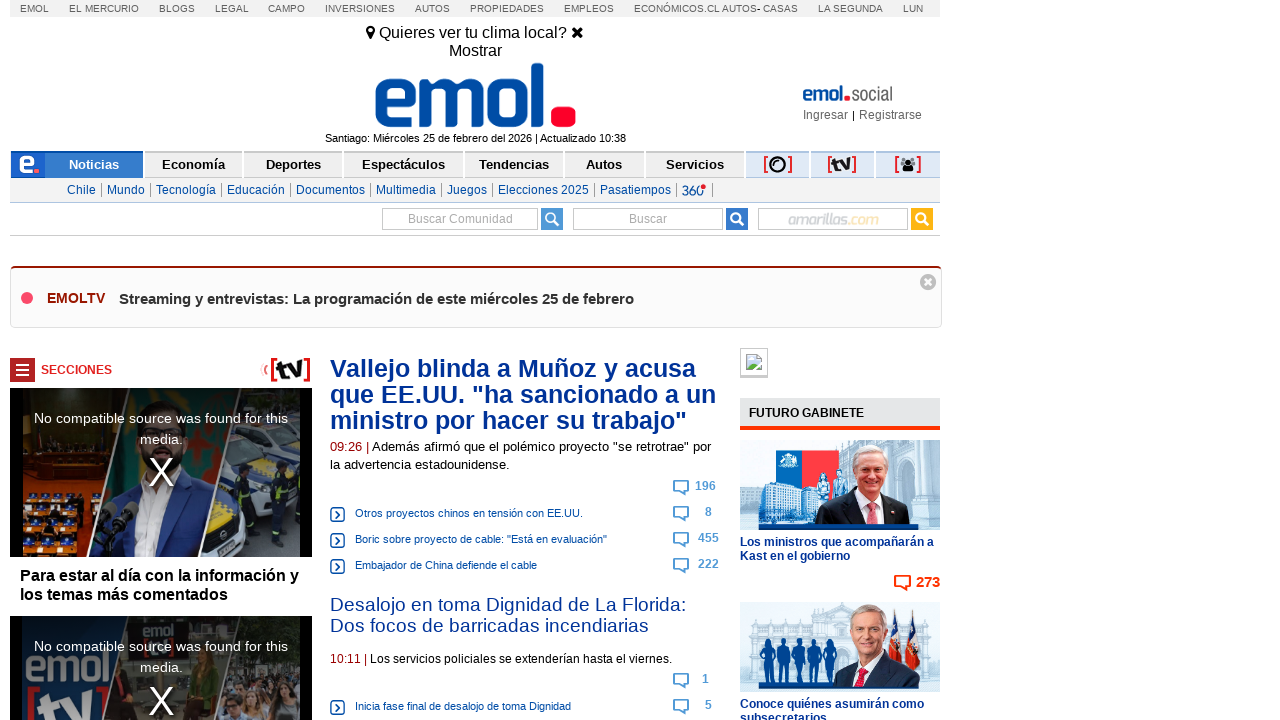

EMOL news website loaded successfully with networkidle state
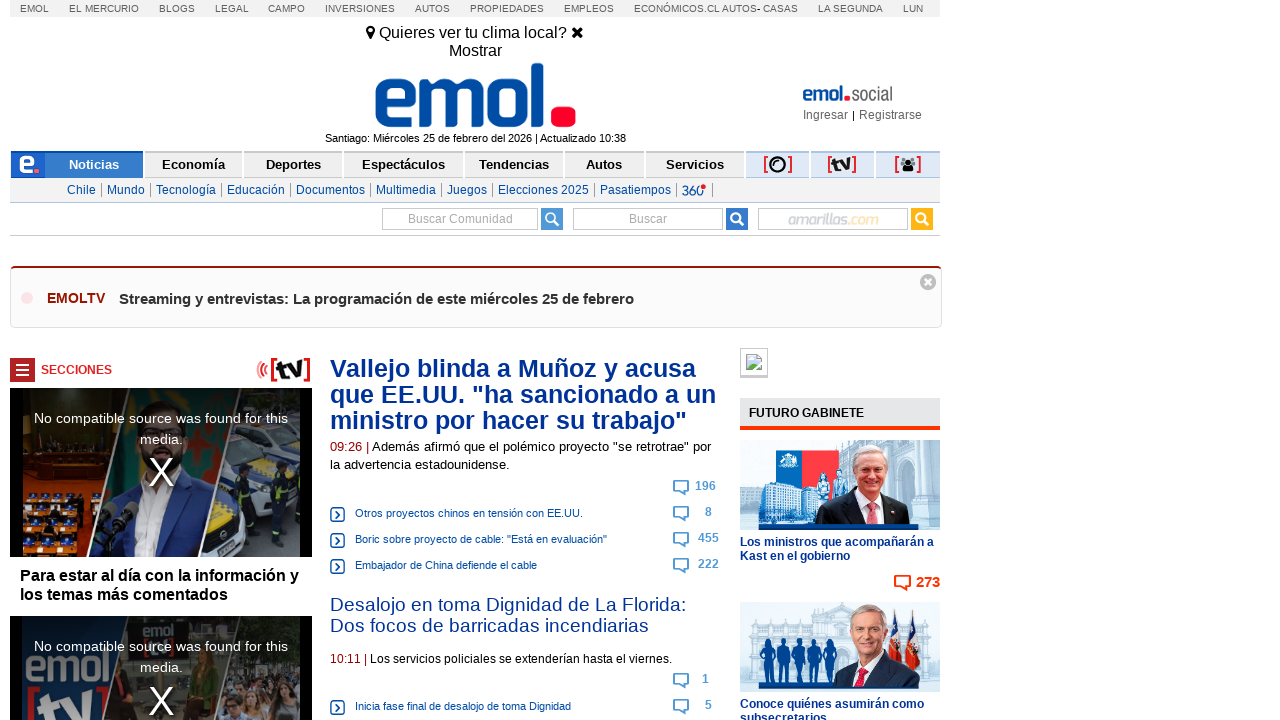

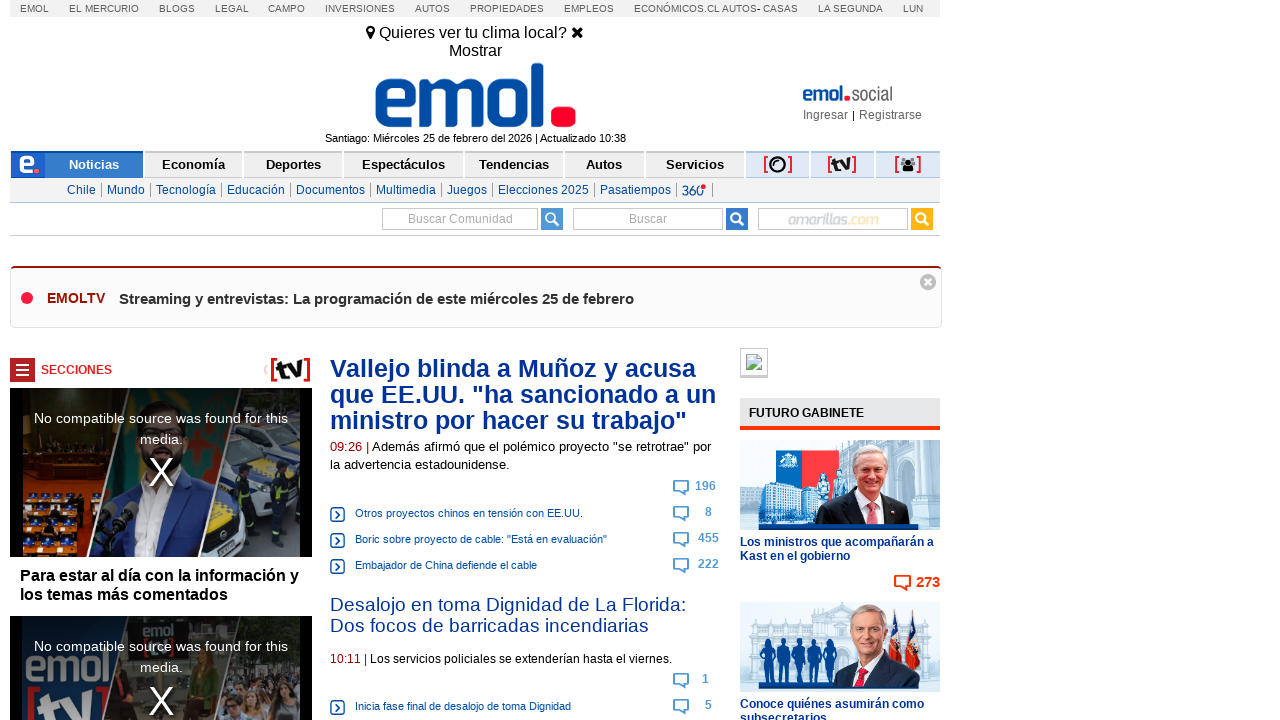